Tests checkbox functionality by clicking checkboxes, verifying their selection state, and counting the total number of checkboxes on the page

Starting URL: https://rahulshettyacademy.com/AutomationPractice

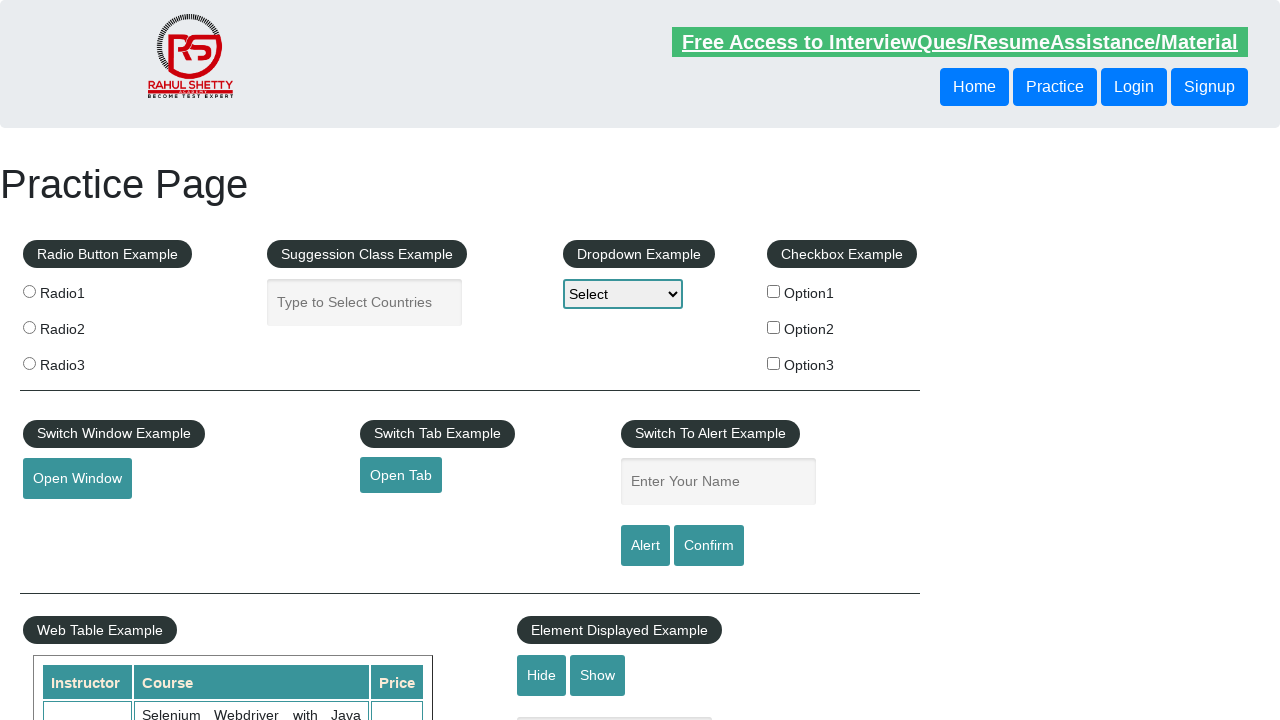

Clicked first checkbox to select it at (774, 291) on #checkBoxOption1
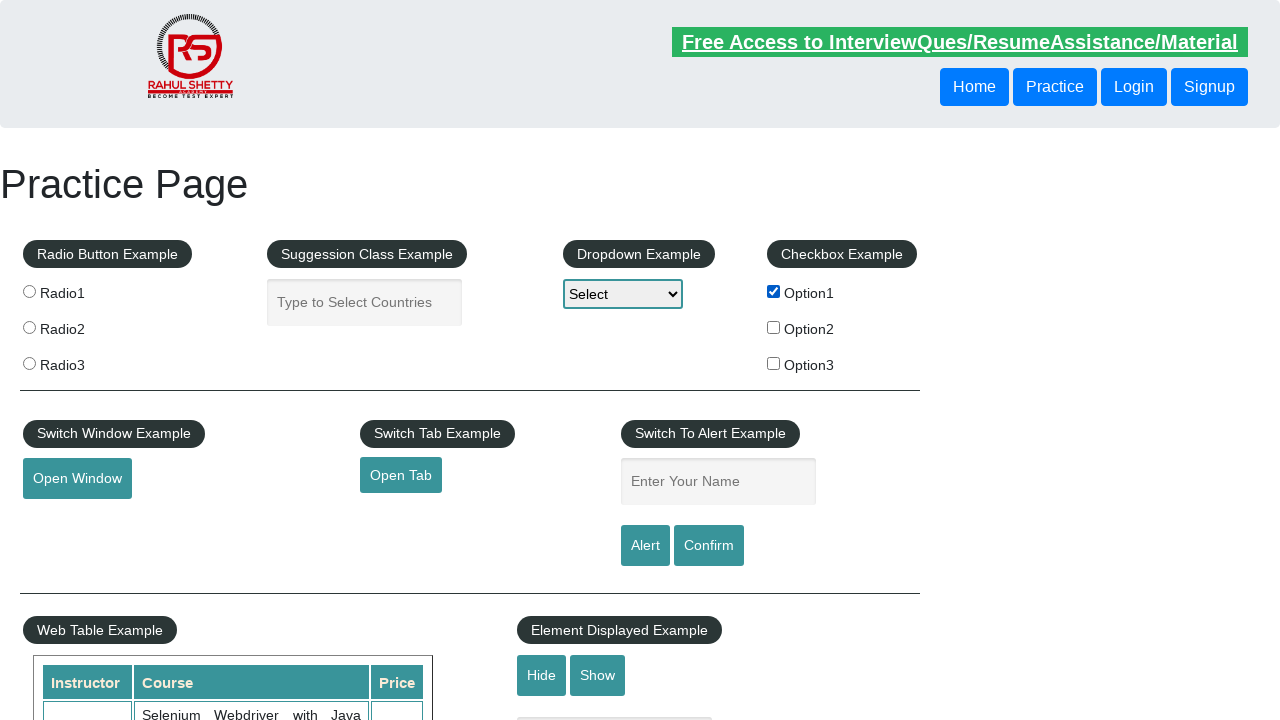

Verified first checkbox is selected
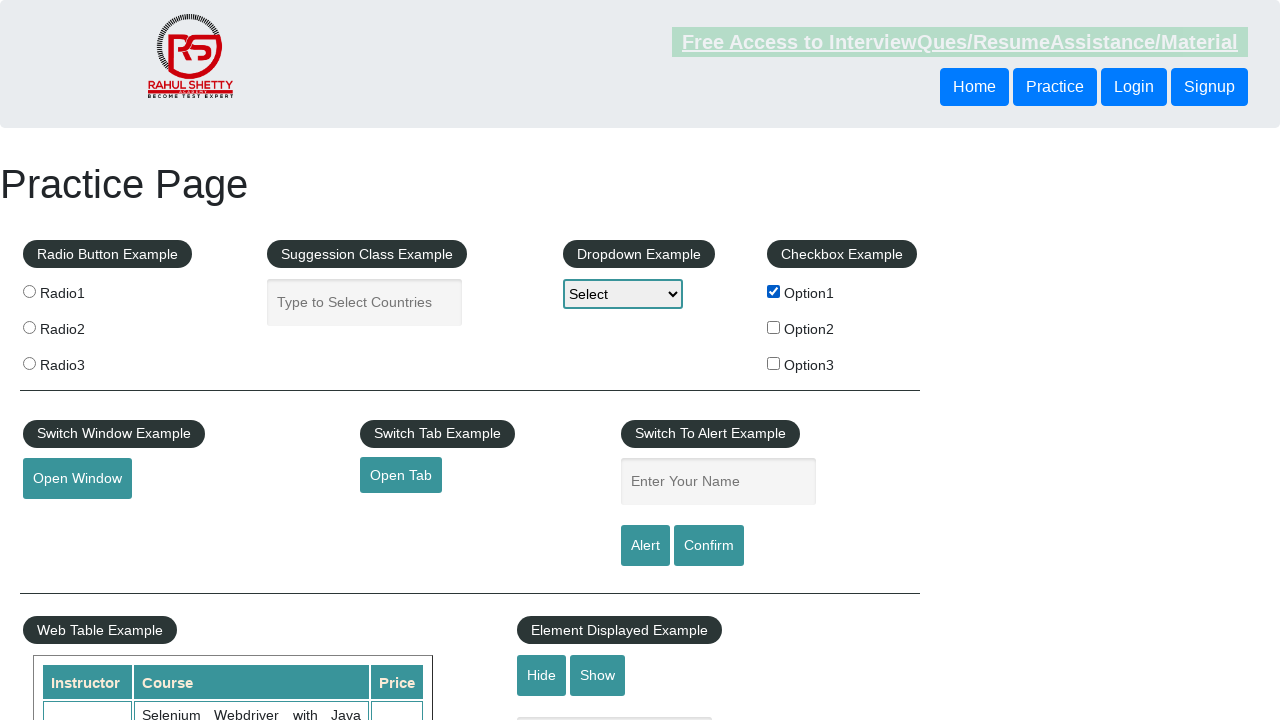

Clicked first checkbox again to unselect it at (774, 291) on #checkBoxOption1
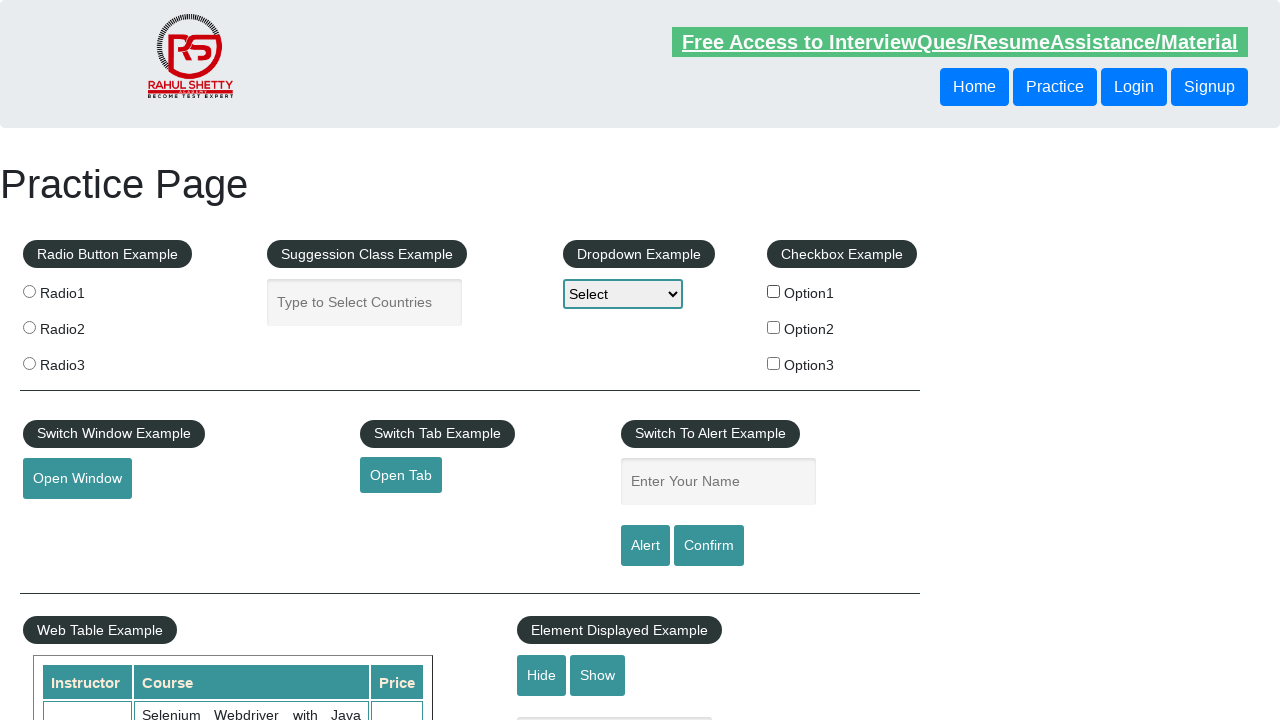

Verified first checkbox is unselected
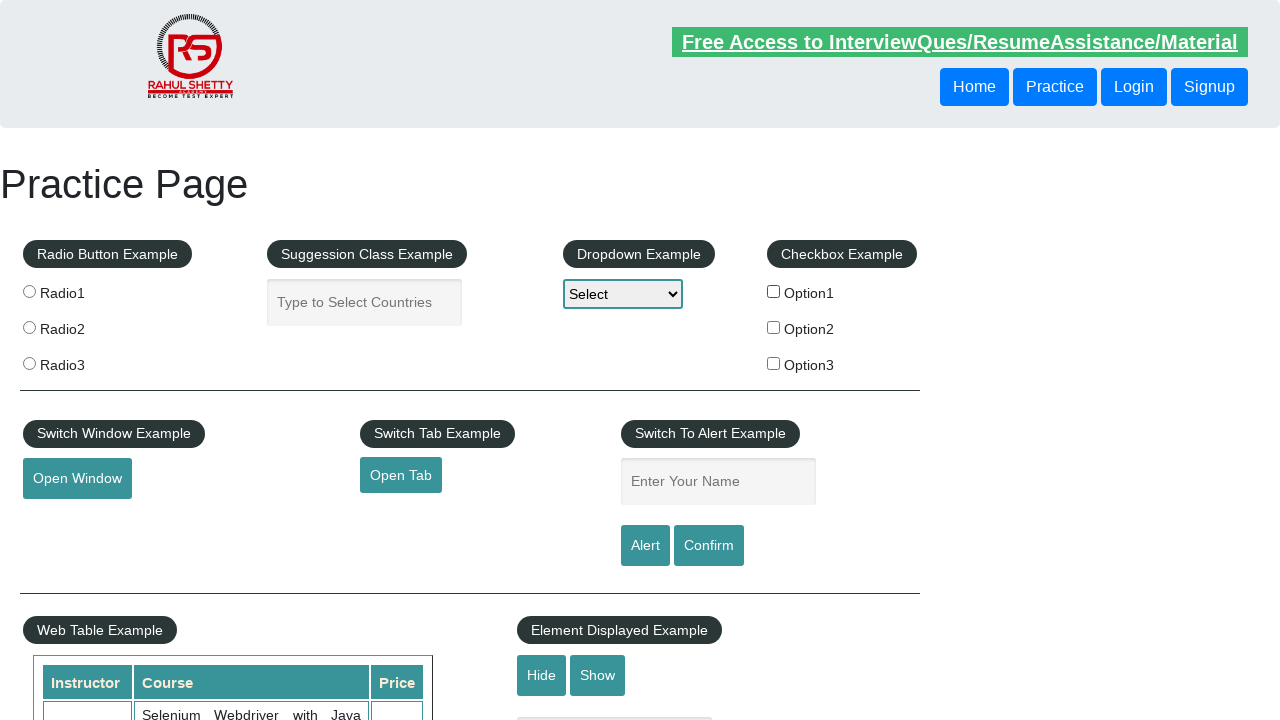

Counted all checkboxes on page: 3 total
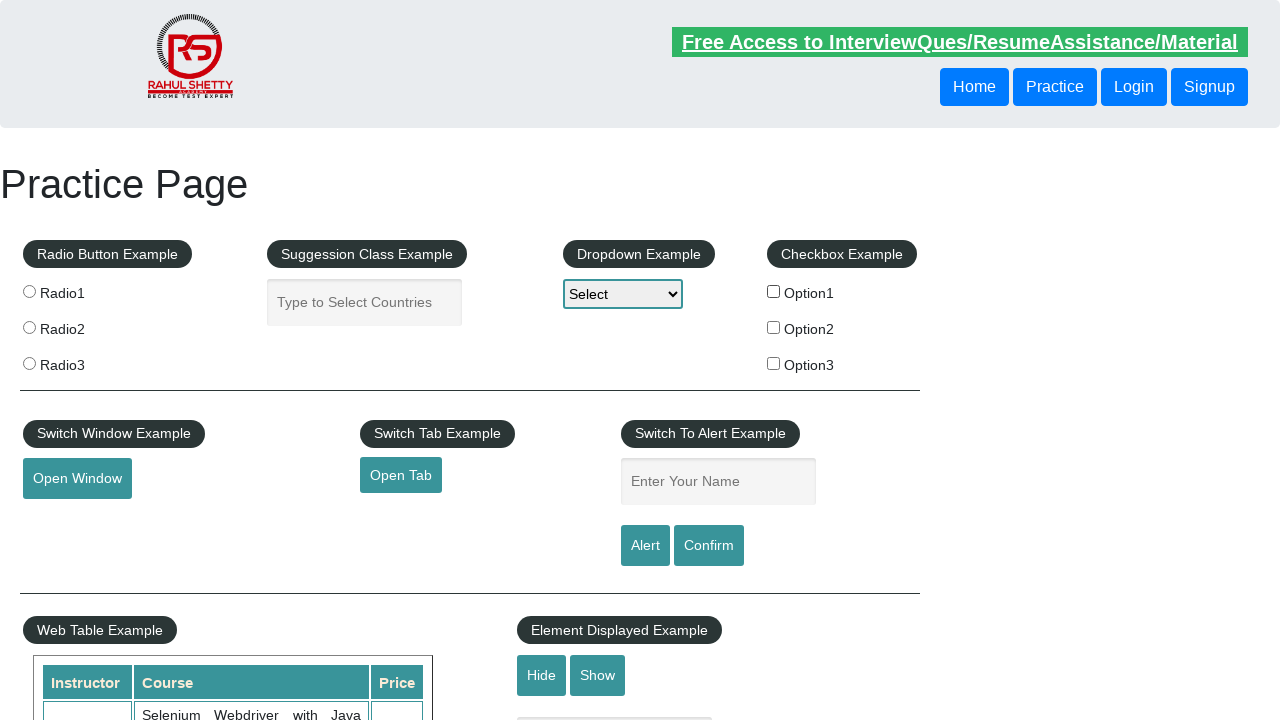

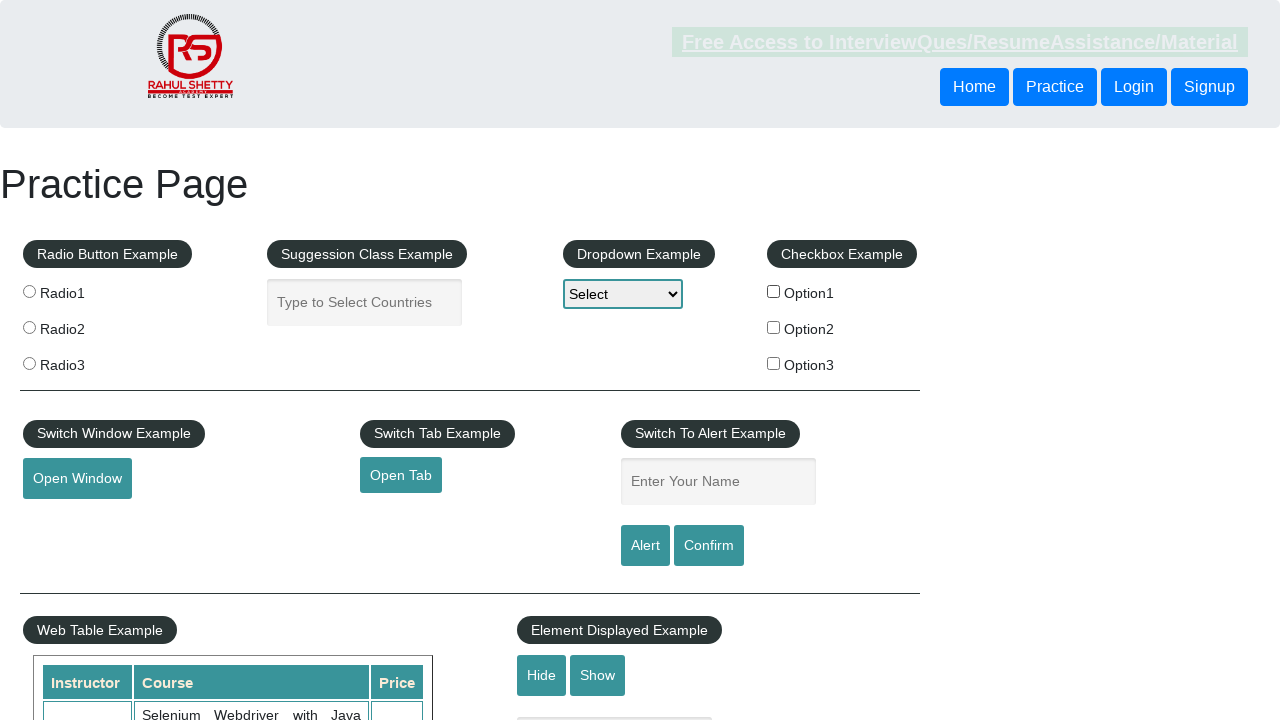